Tests scrolling functionality by scrolling the page window down by 500 pixels and then scrolling a specific table element with fixed header to a deep position.

Starting URL: https://rahulshettyacademy.com/AutomationPractice/

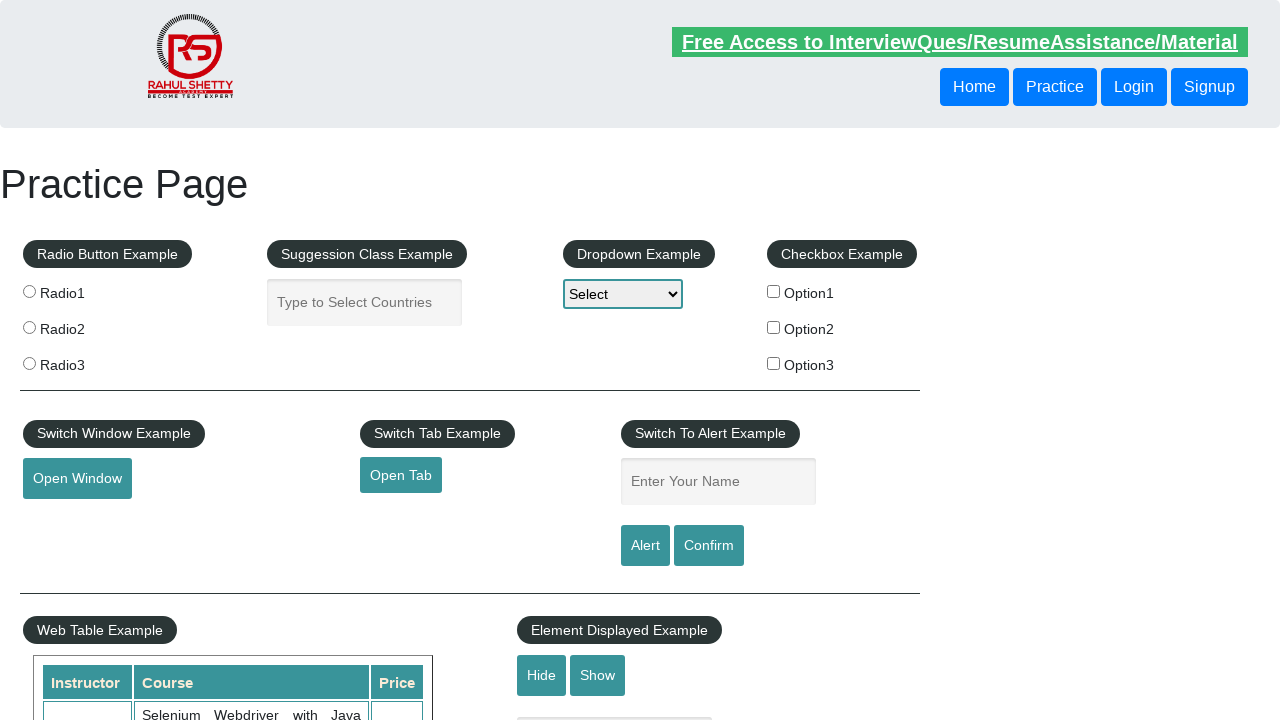

Scrolled page window down by 500 pixels
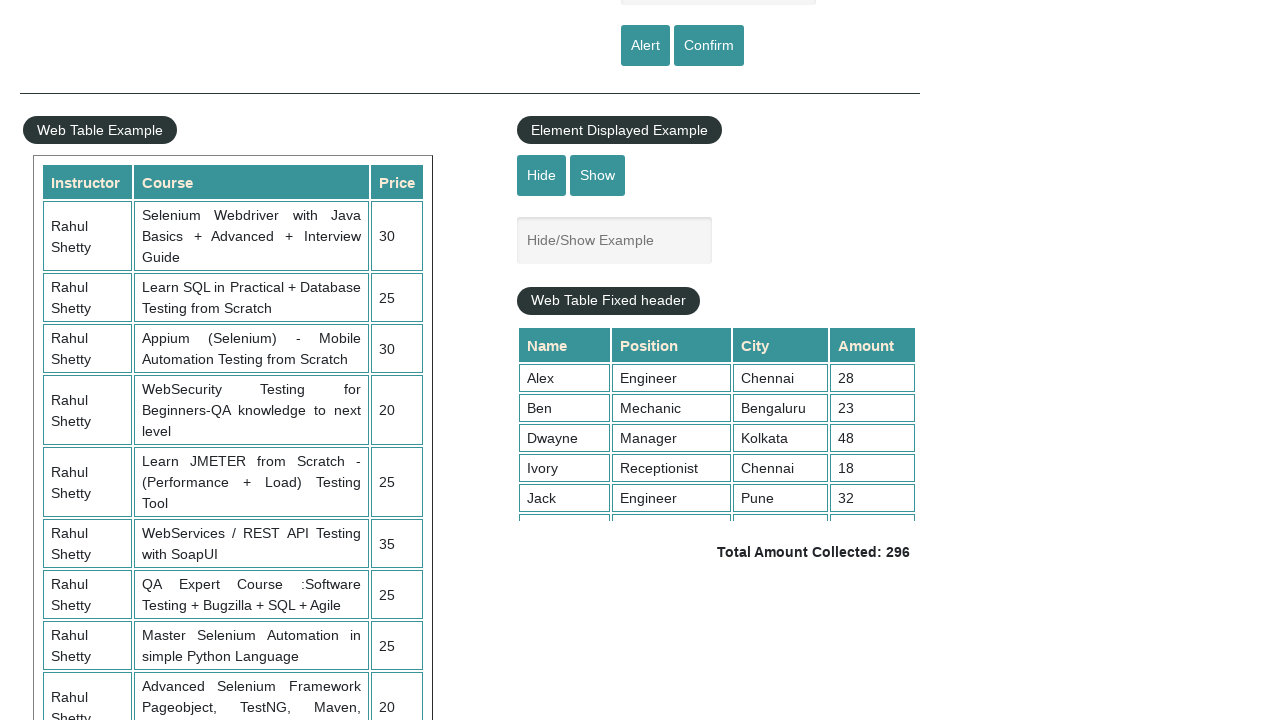

Waited 500ms for page scroll to complete
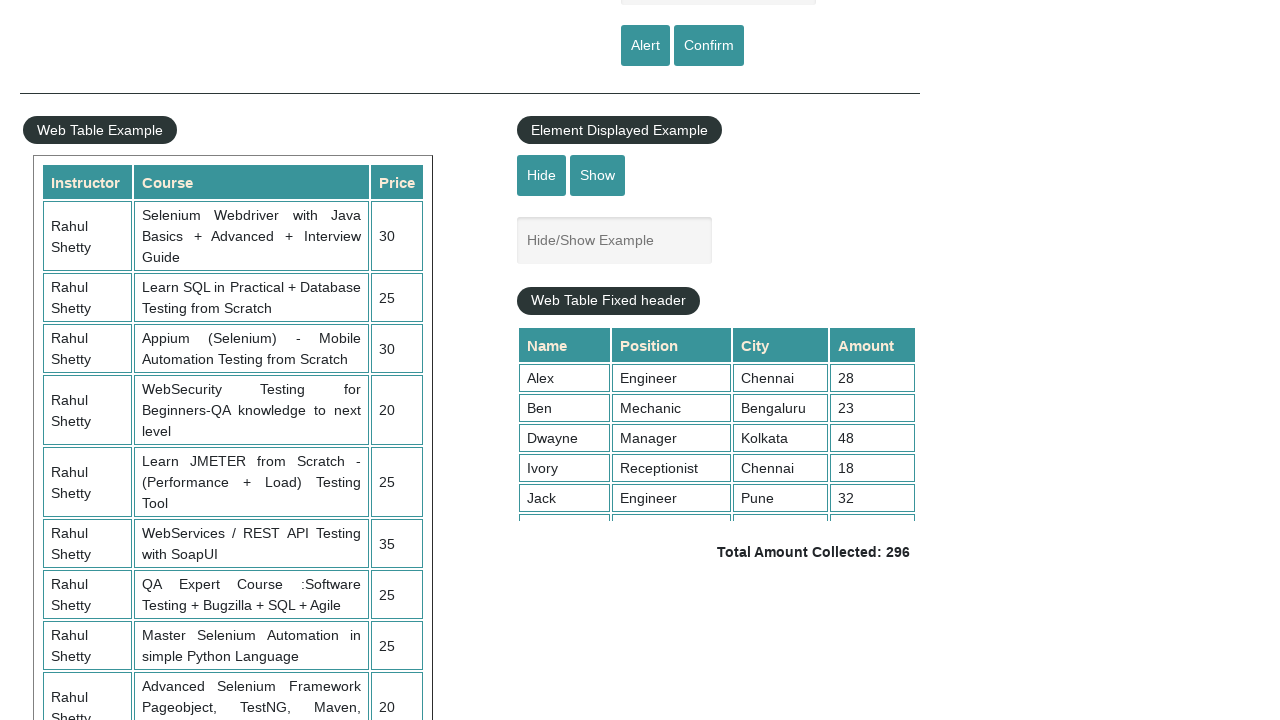

Scrolled table with fixed header to position 5000
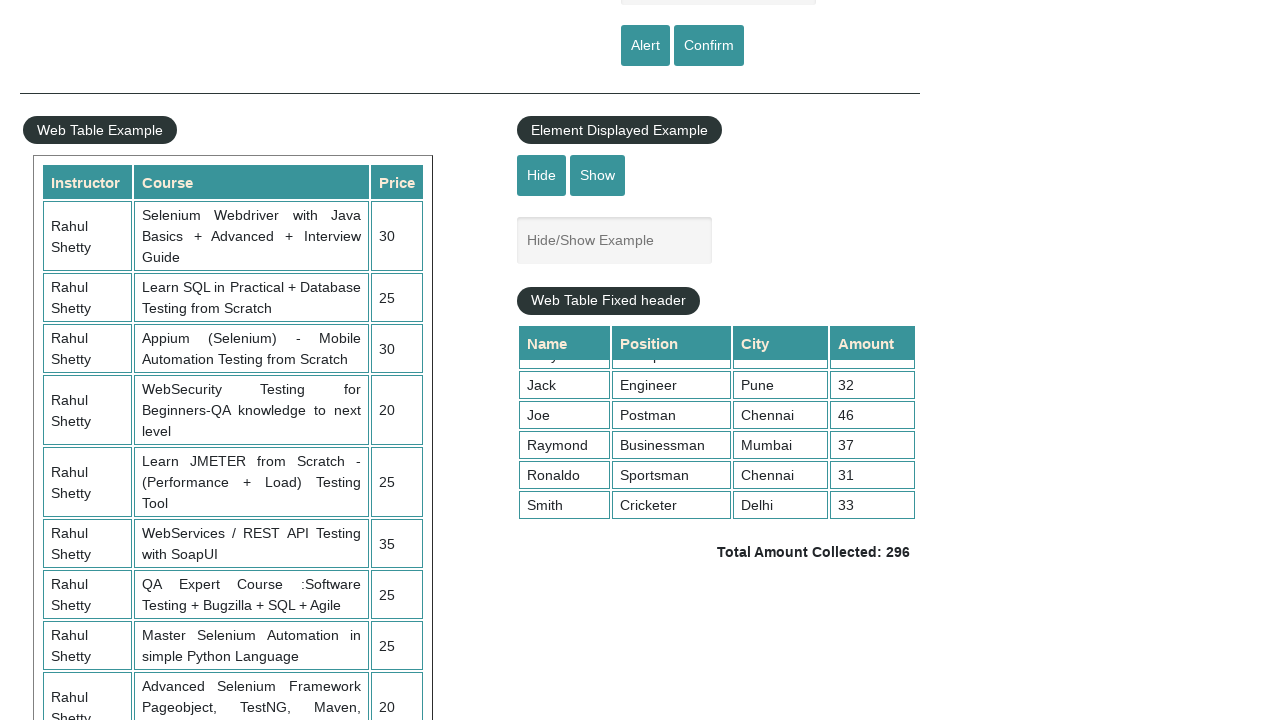

Waited 500ms for table scroll animation to complete
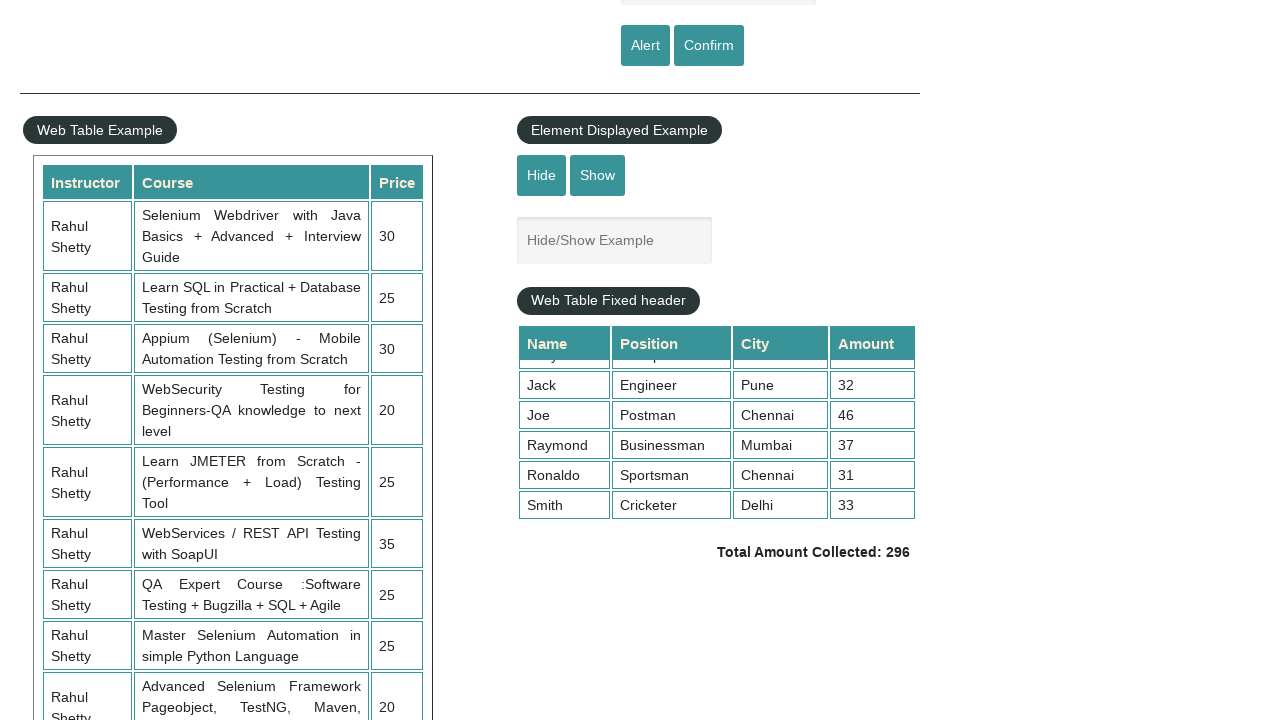

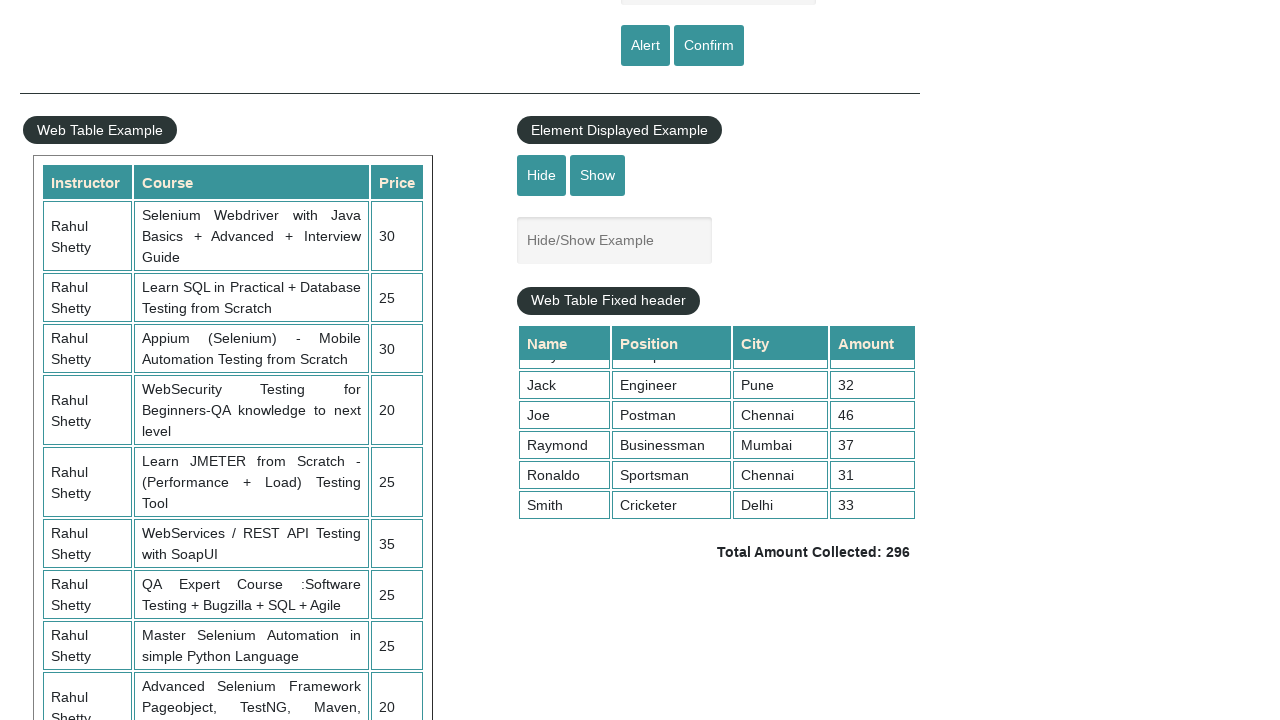